Tests page scrolling functionality on Douban movie ranking page by scrolling to bottom of page

Starting URL: https://movie.douban.com/typerank?type_name=%E5%8A%A8%E4%BD%9C&type=5&interval_id=100:90&action=

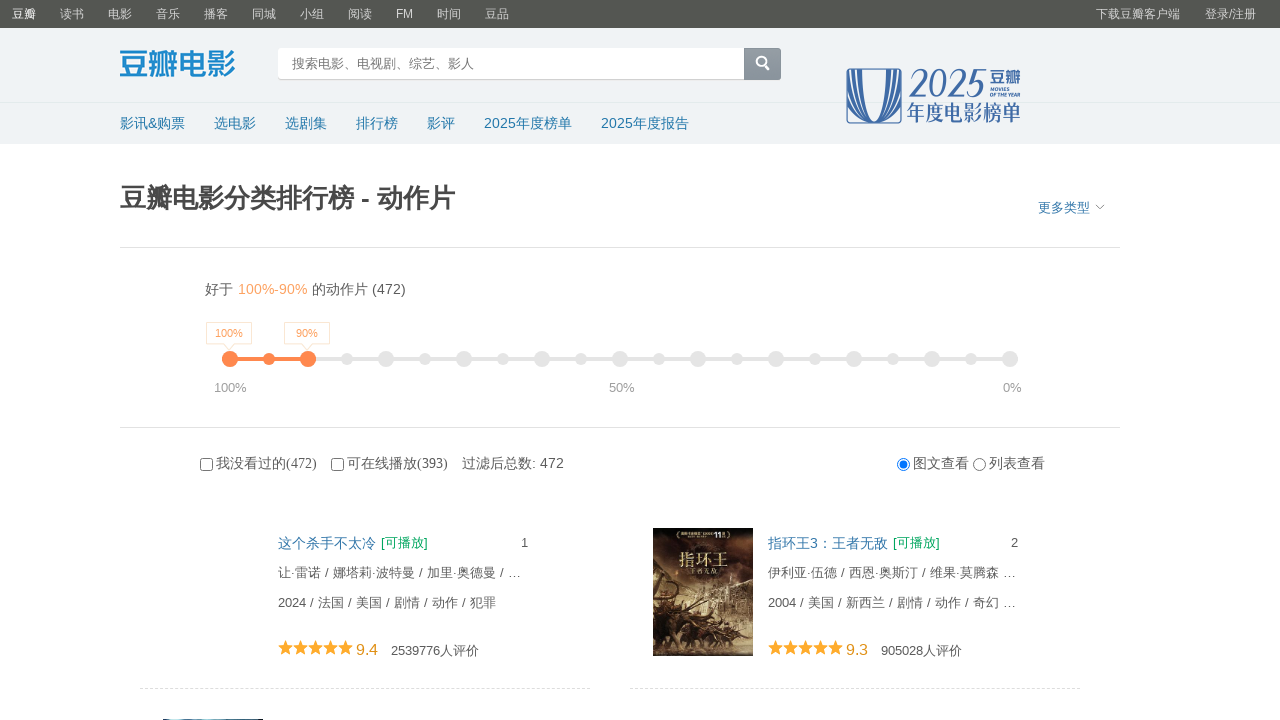

Navigated to Douban movie ranking page for action movies
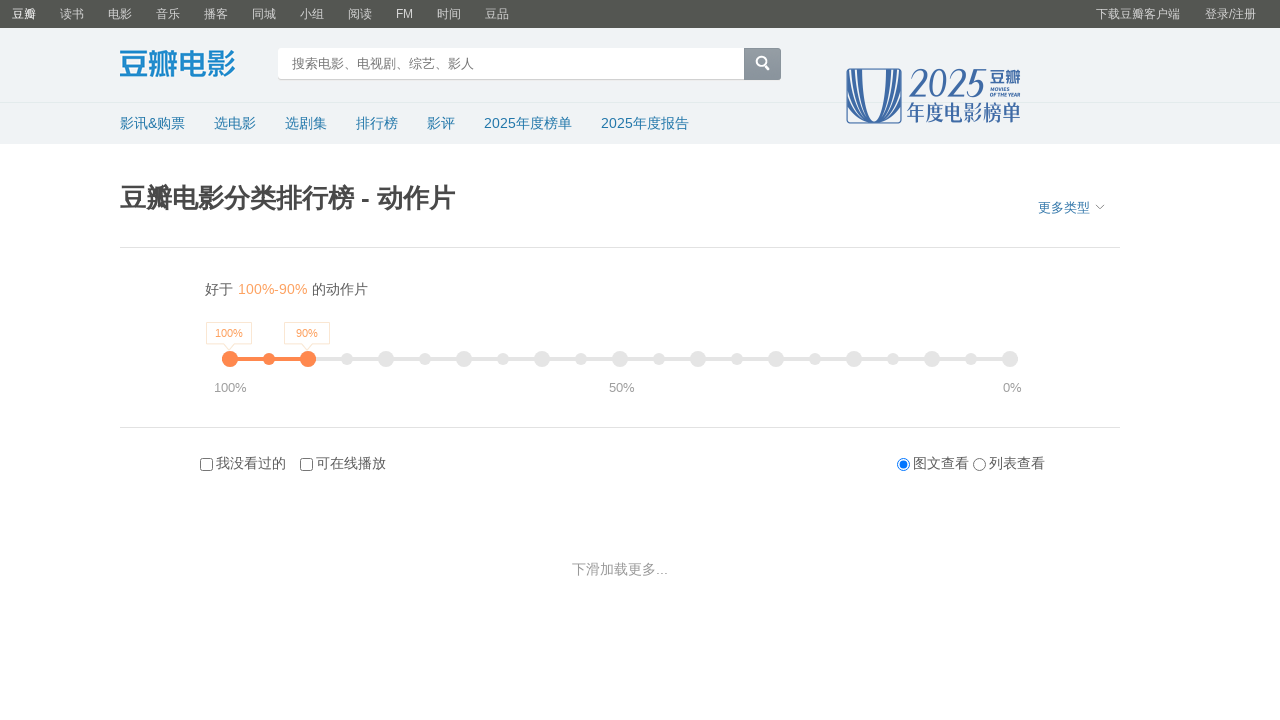

Scrolled to bottom of page
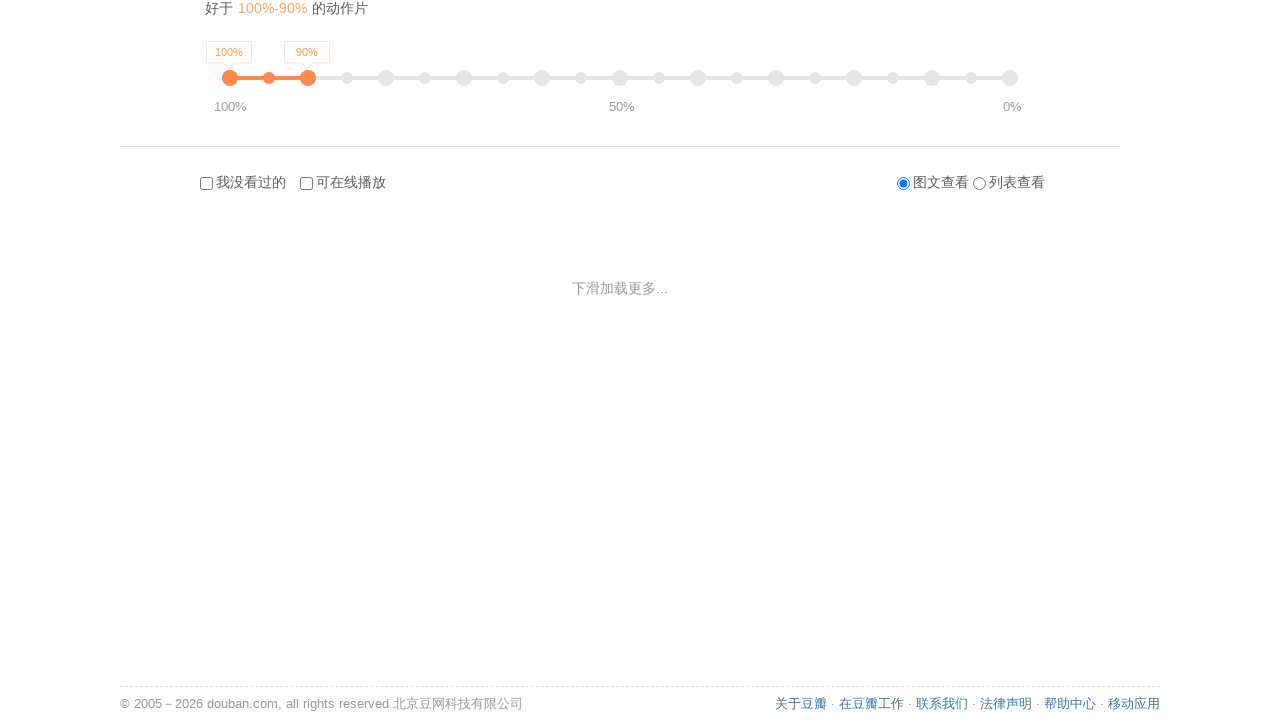

Waited 2 seconds for lazy-loaded content to load
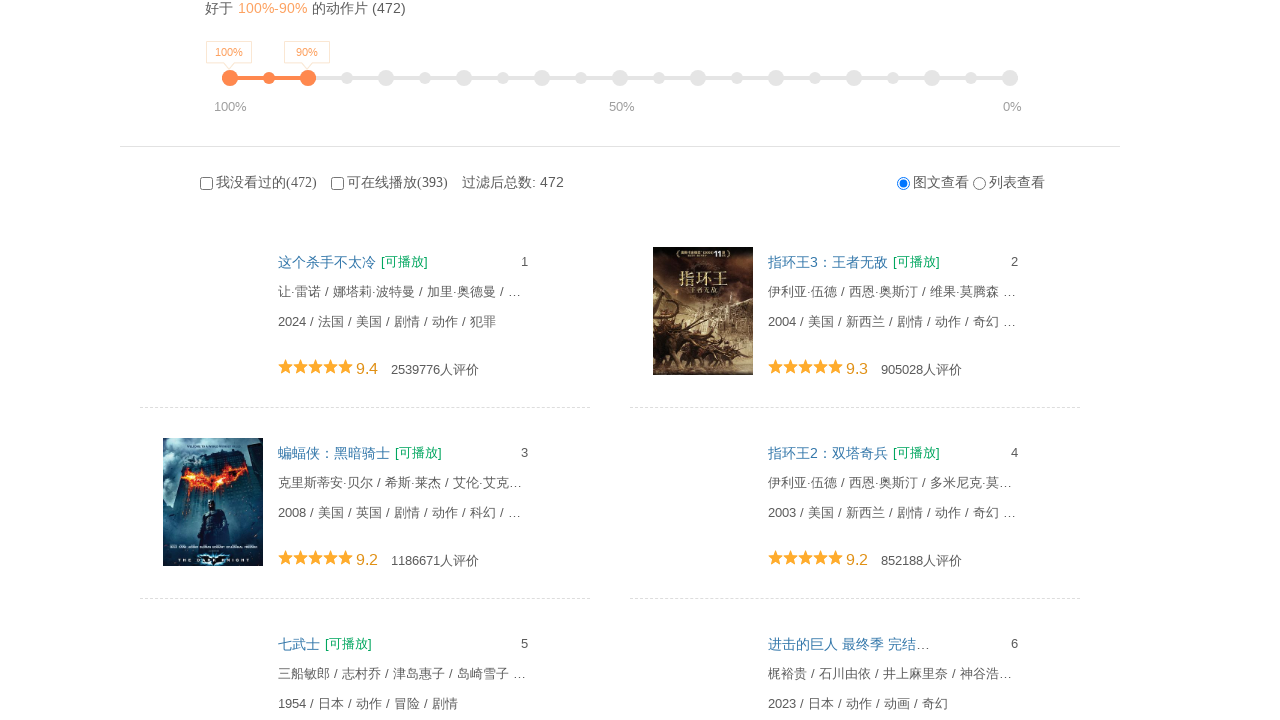

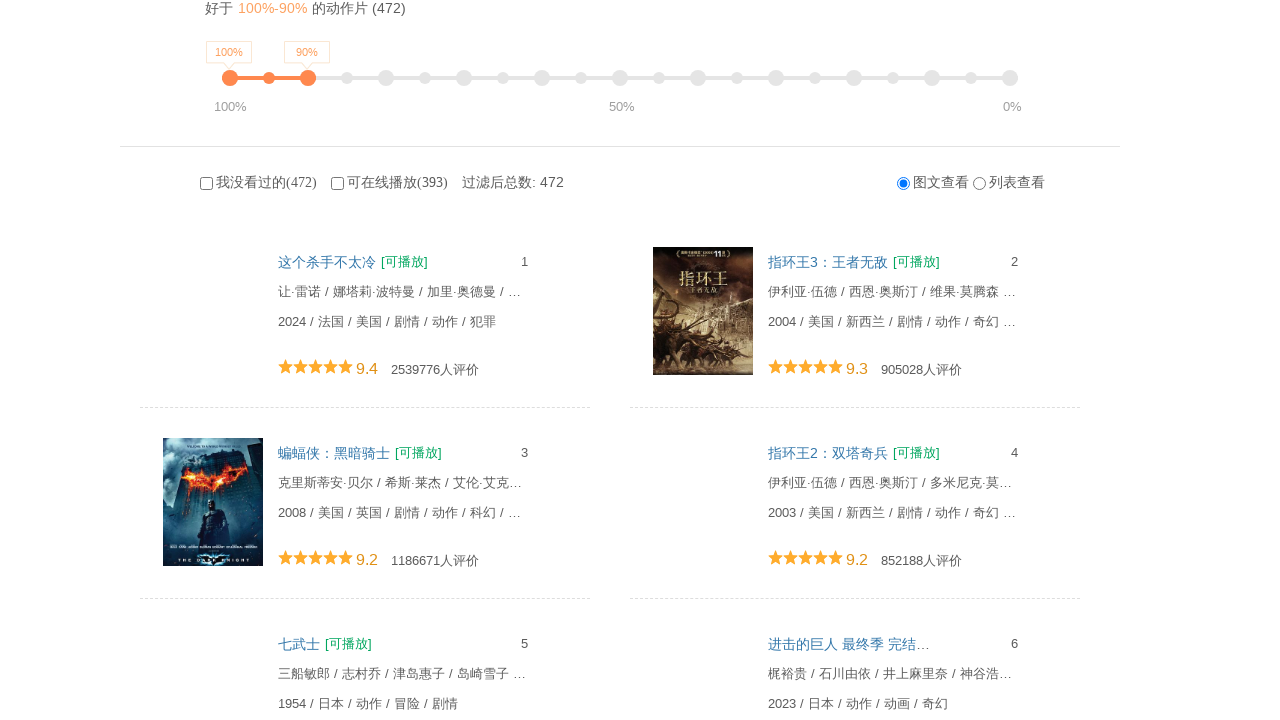